Tests browser window handling by navigating to a demo page and locating the new window button element to verify it exists on the page.

Starting URL: https://demoqa.com/browser-windows

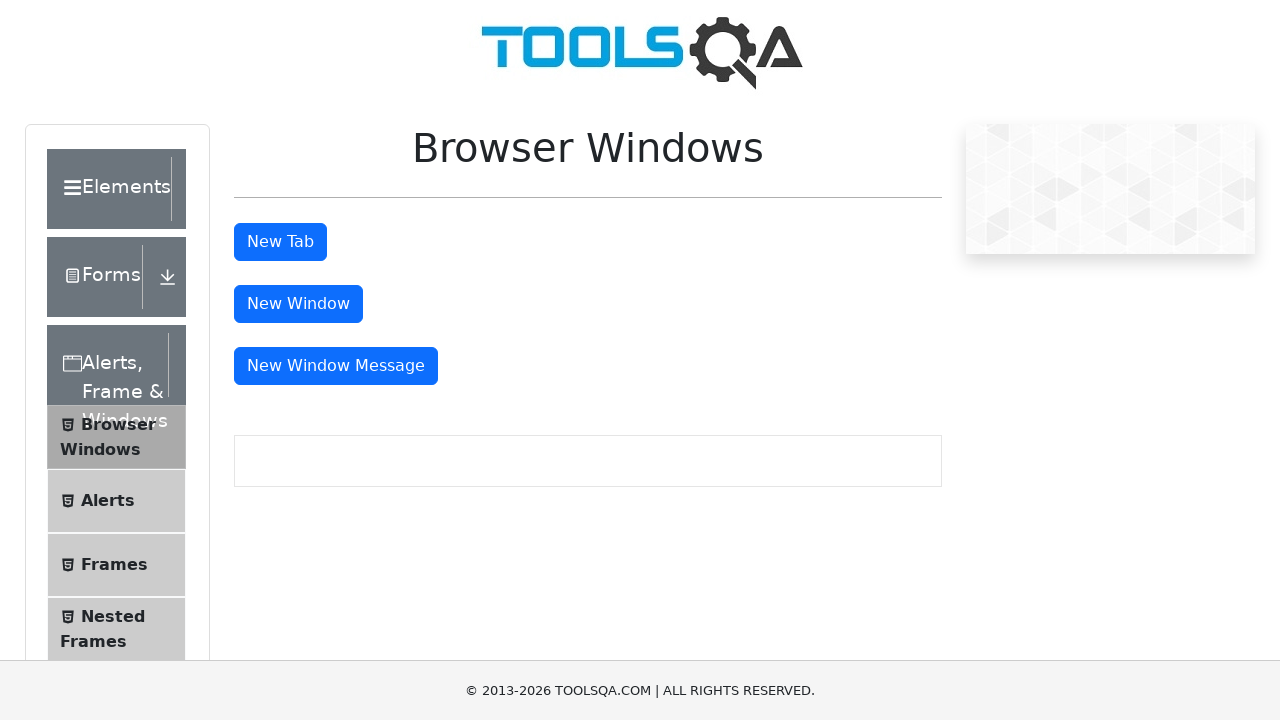

Navigated to Browser Windows demo page
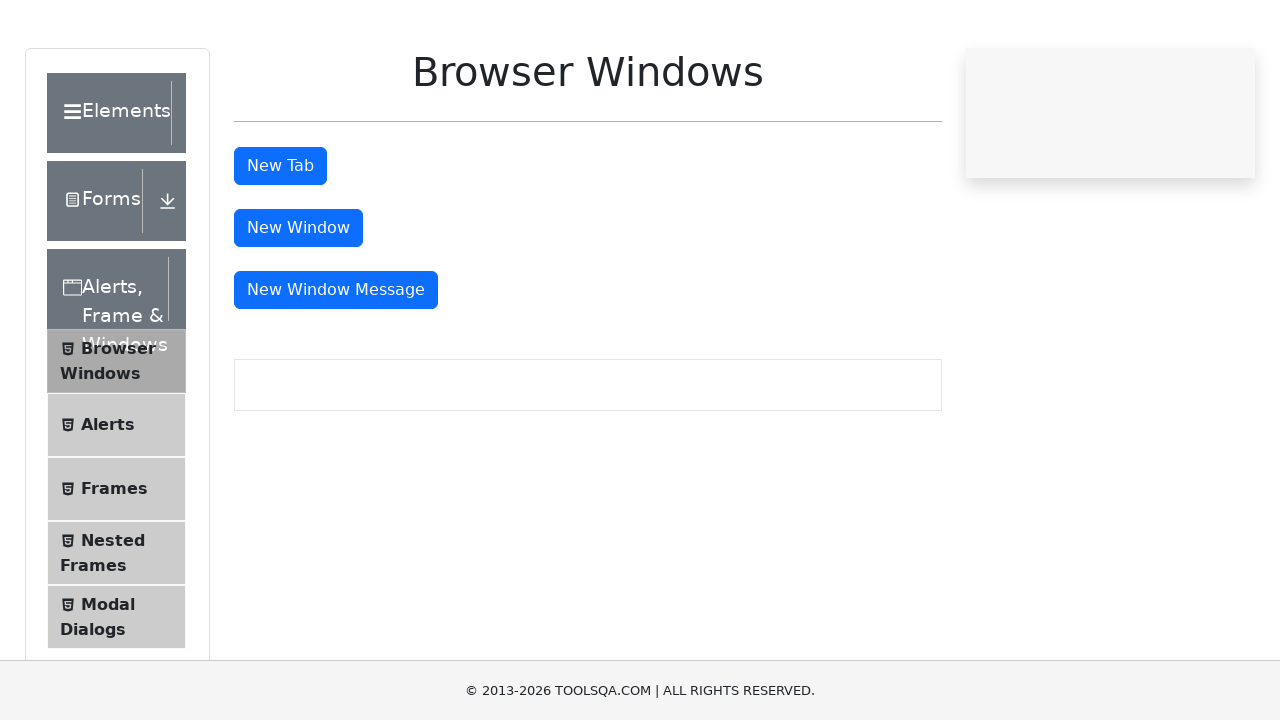

Located the new window button element
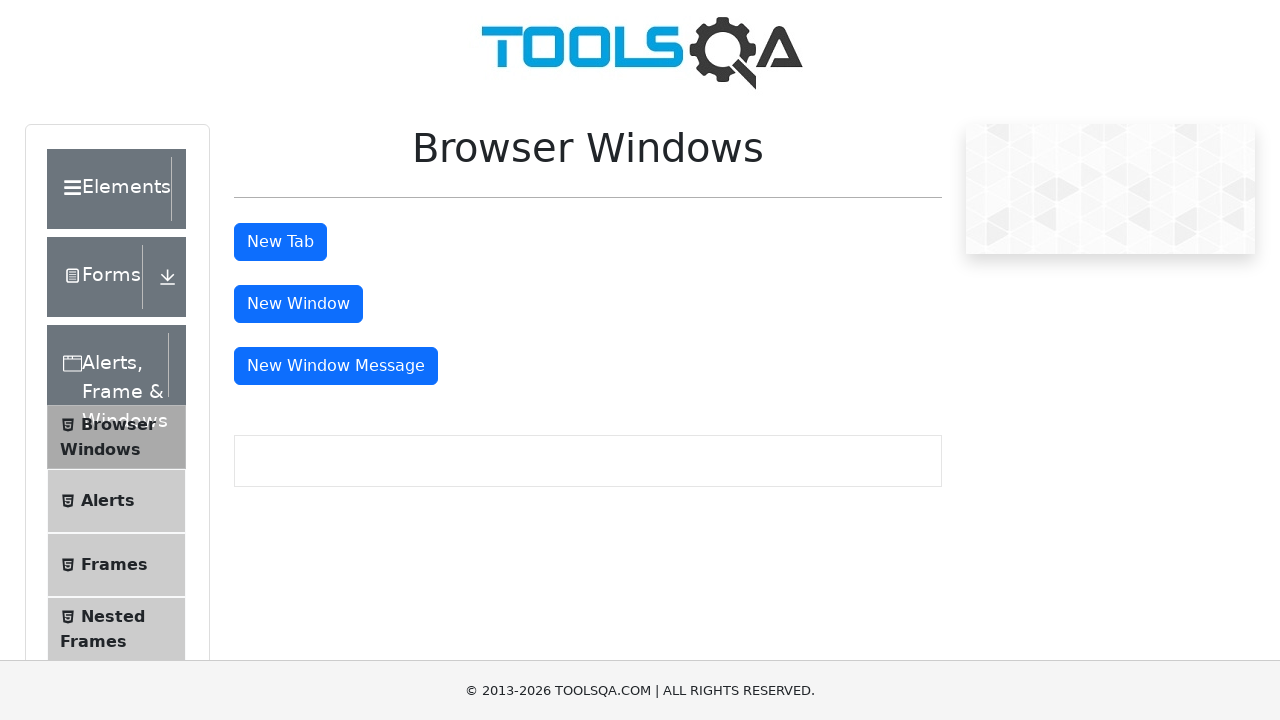

Verified new window button is visible
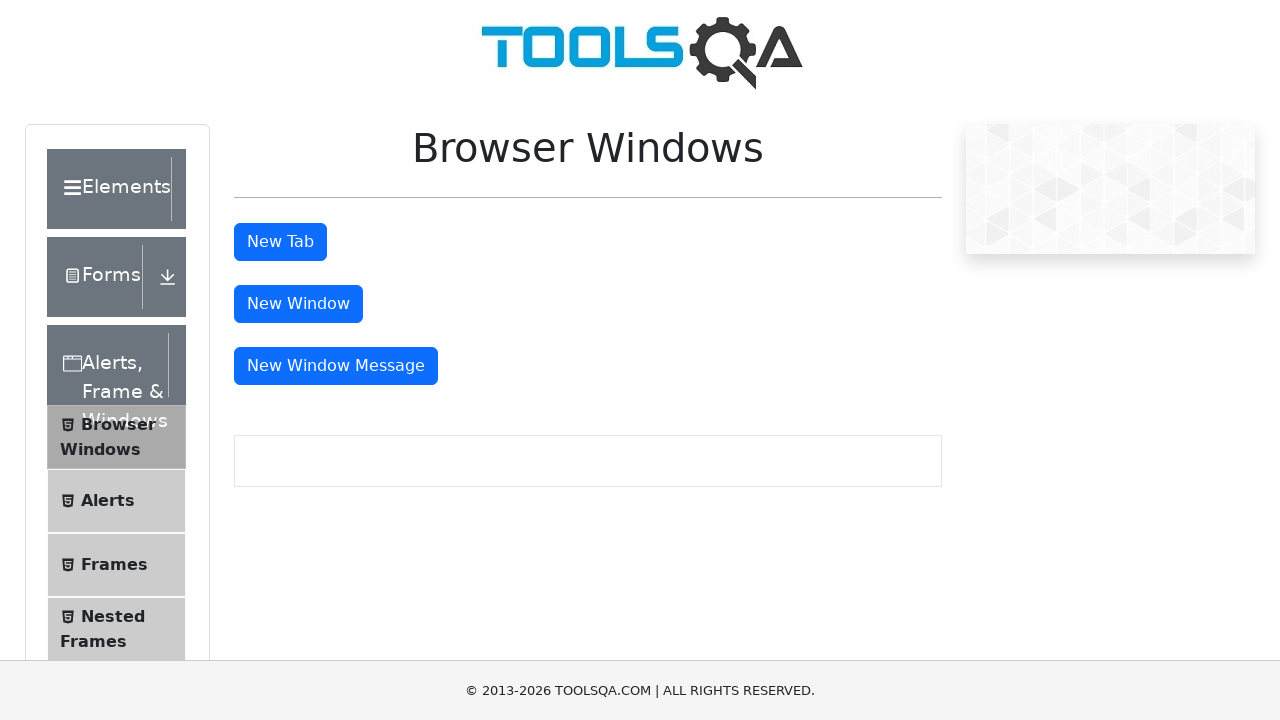

Retrieved button bounding box - size: 129x38
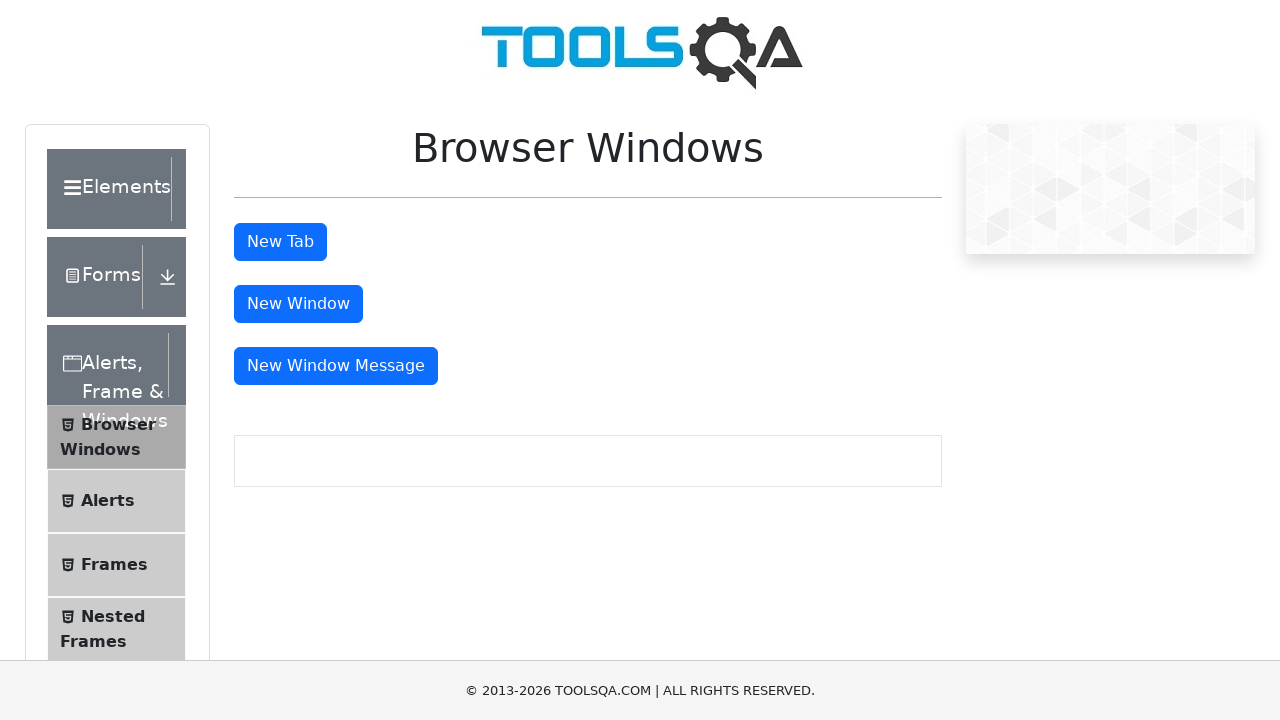

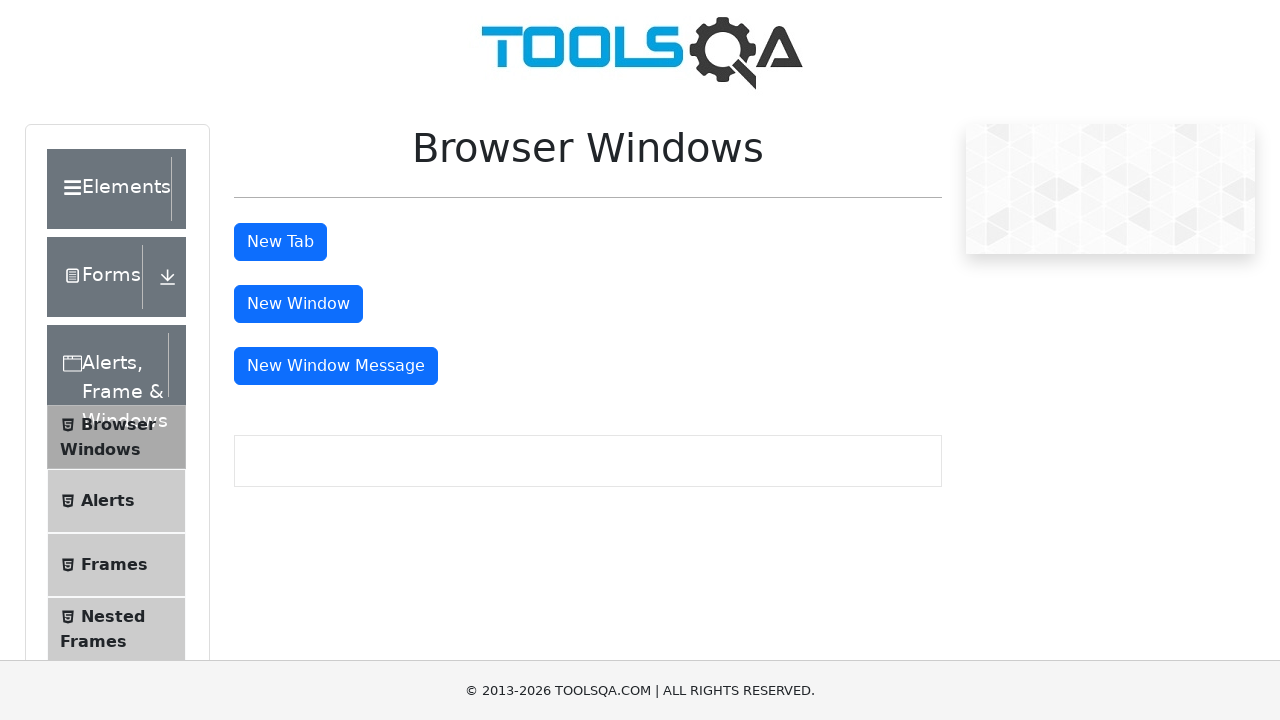